Tests table search functionality by navigating to the Table Sort & Search page and entering a search query

Starting URL: https://www.lambdatest.com/selenium-playground/

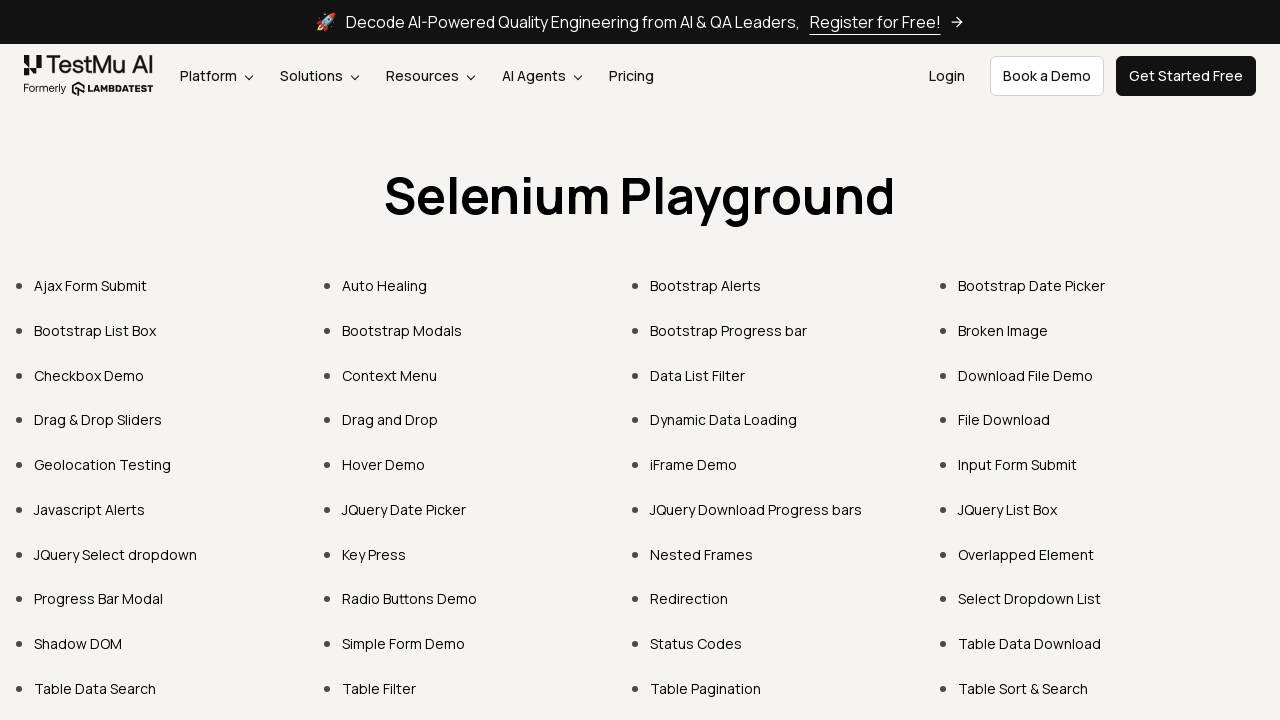

Clicked on Table Sort & Search link at (1023, 688) on text='Table Sort & Search'
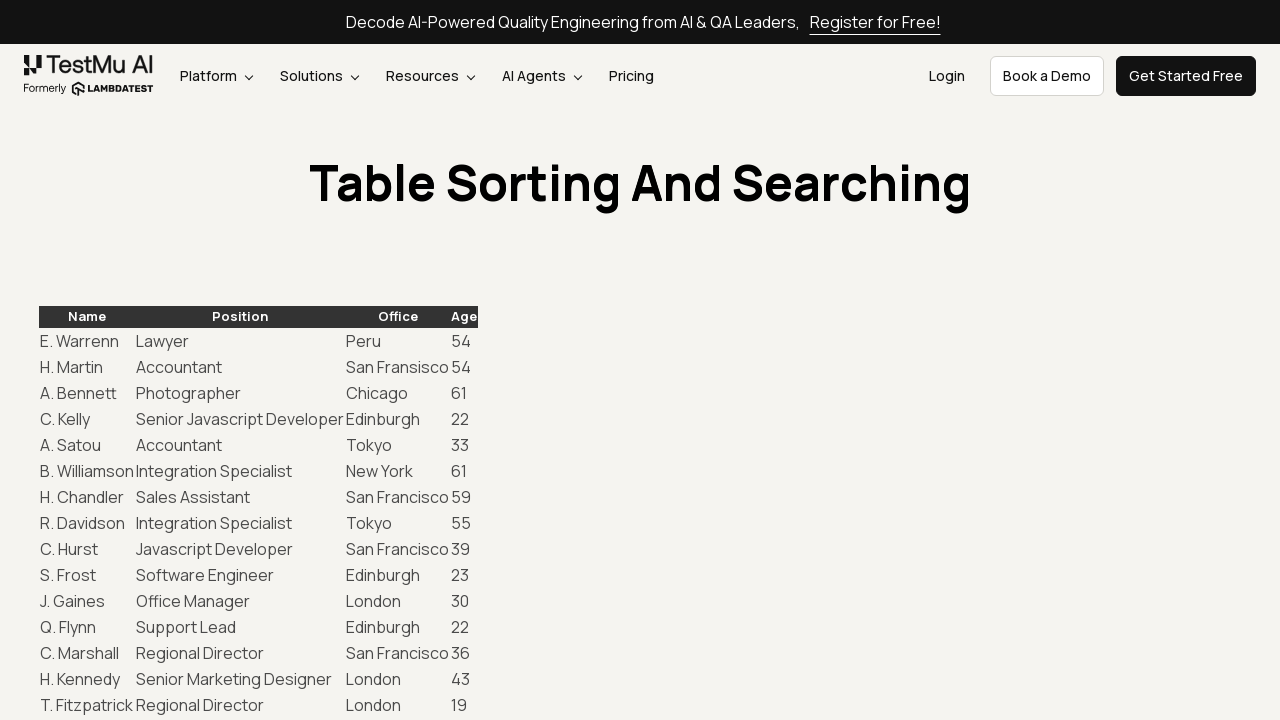

Entered search query 'A. Bennett' in the search box on //div[@id='example_filter']//input[@type='search']
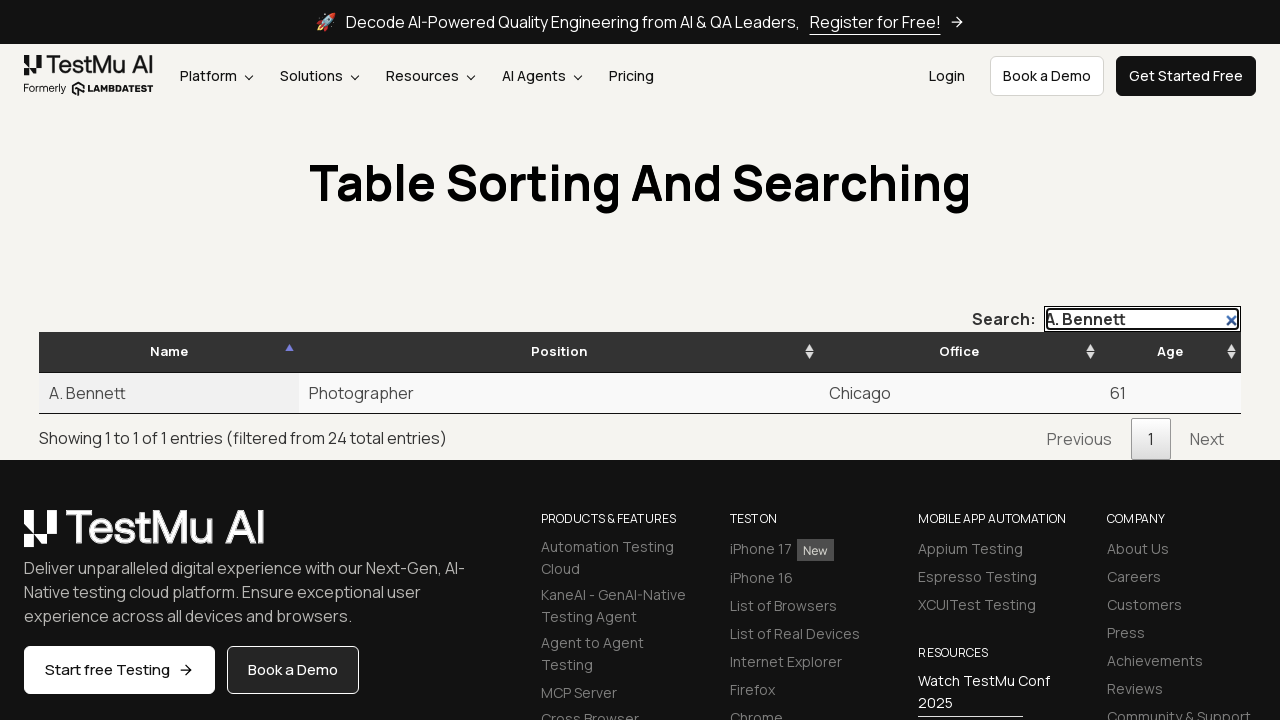

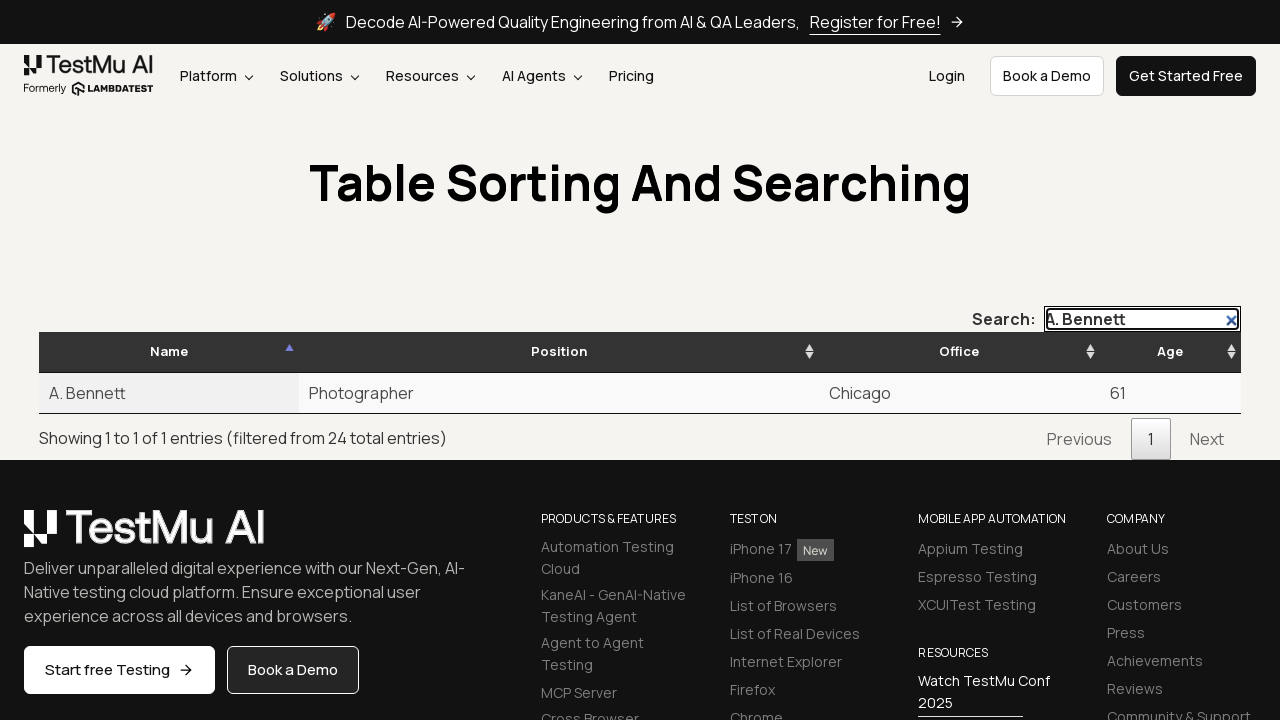